Tests that todo data persists after page reload

Starting URL: https://demo.playwright.dev/todomvc

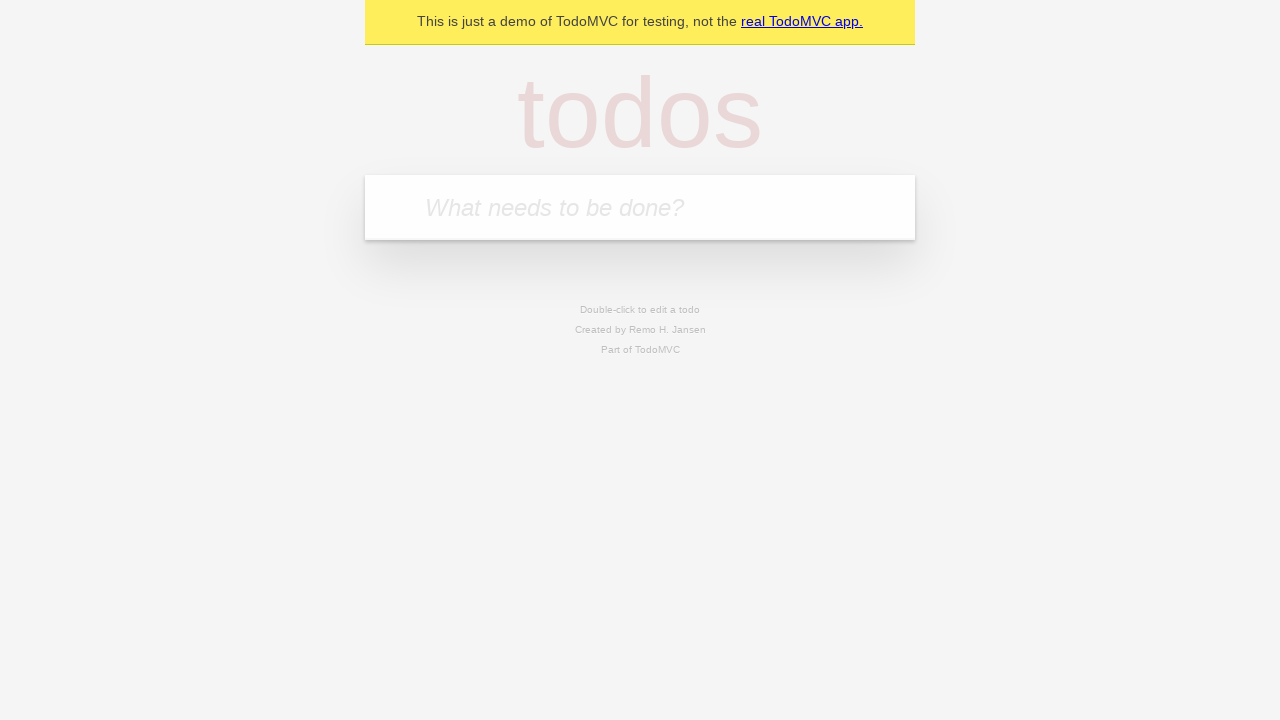

Filled todo input with 'buy some cheese' on internal:attr=[placeholder="What needs to be done?"i]
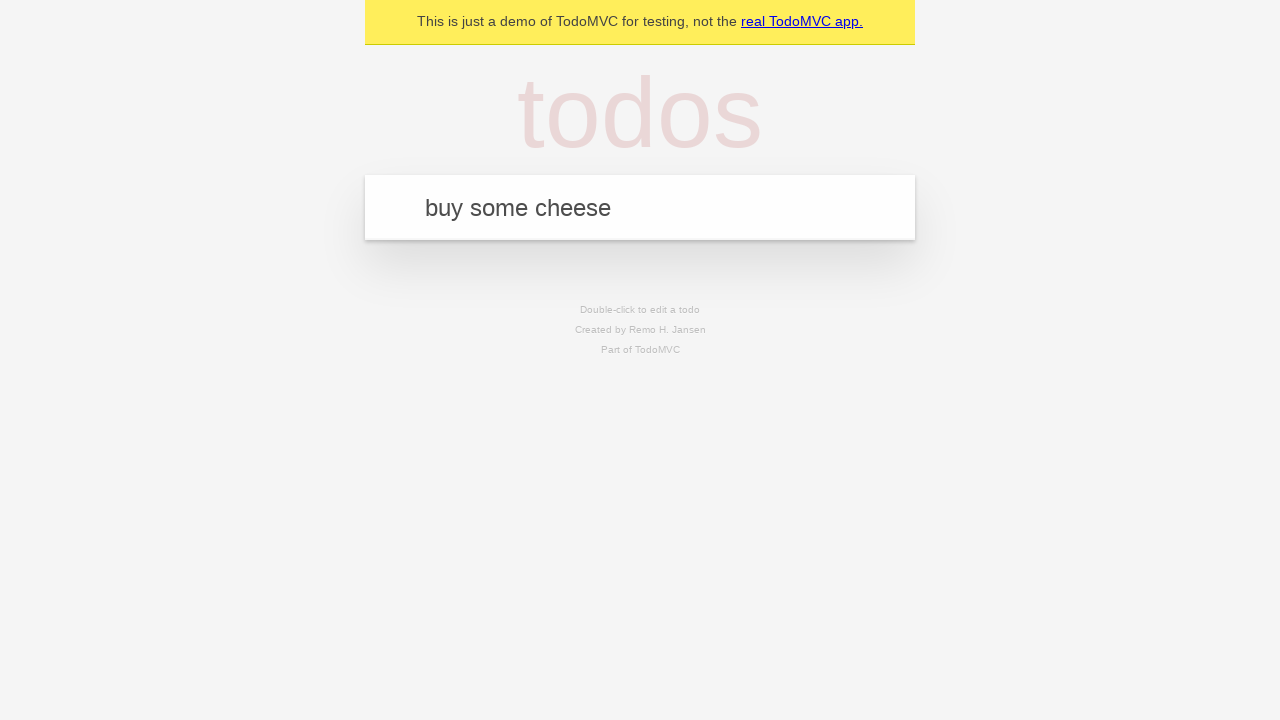

Pressed Enter to create first todo on internal:attr=[placeholder="What needs to be done?"i]
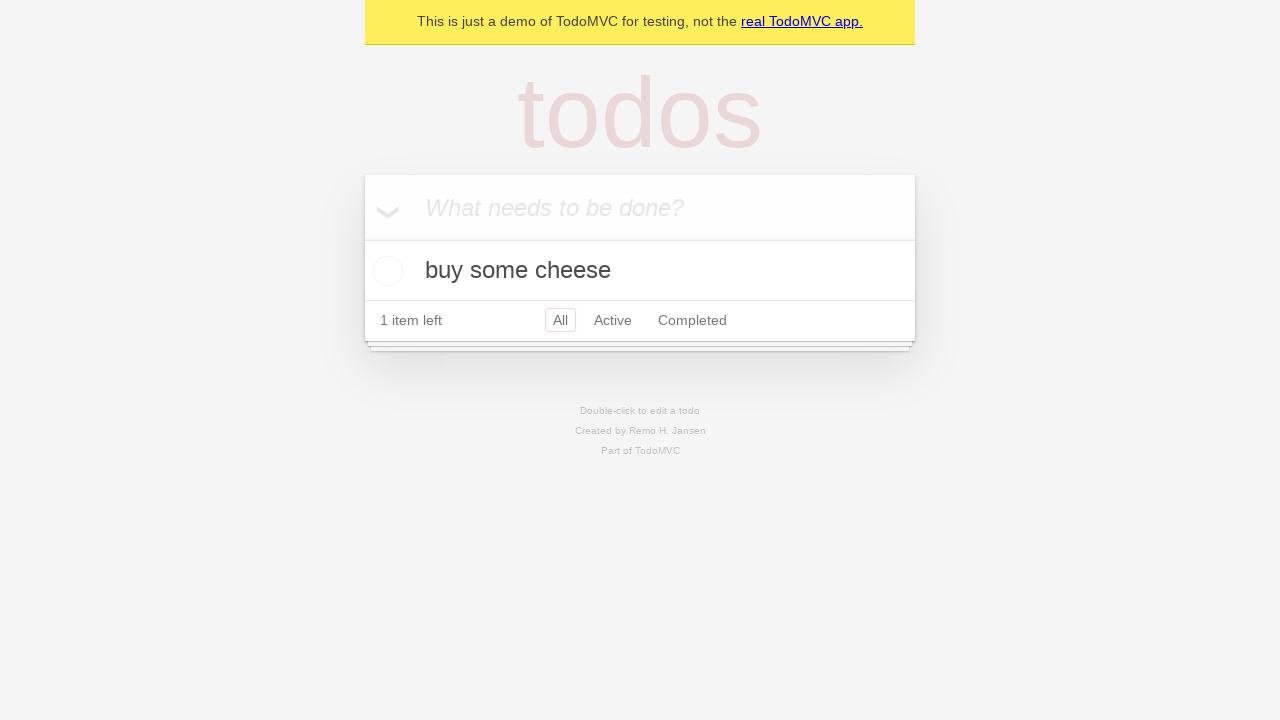

Filled todo input with 'feed the cat' on internal:attr=[placeholder="What needs to be done?"i]
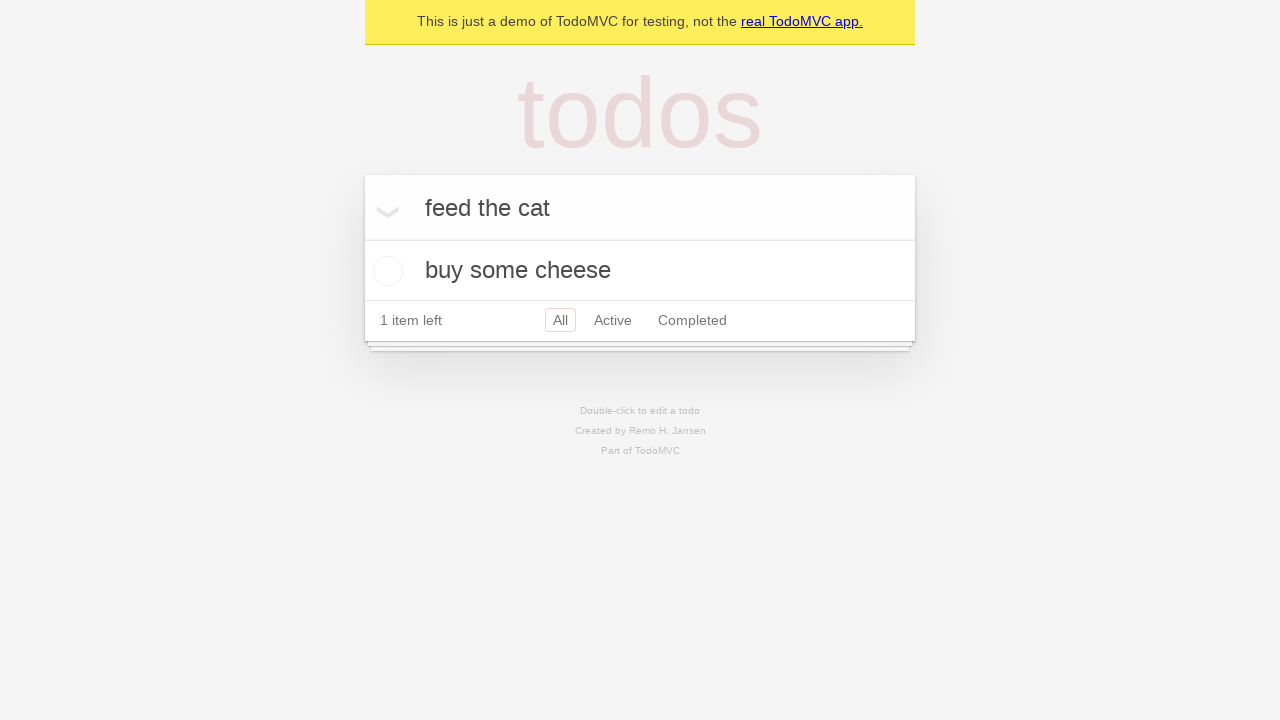

Pressed Enter to create second todo on internal:attr=[placeholder="What needs to be done?"i]
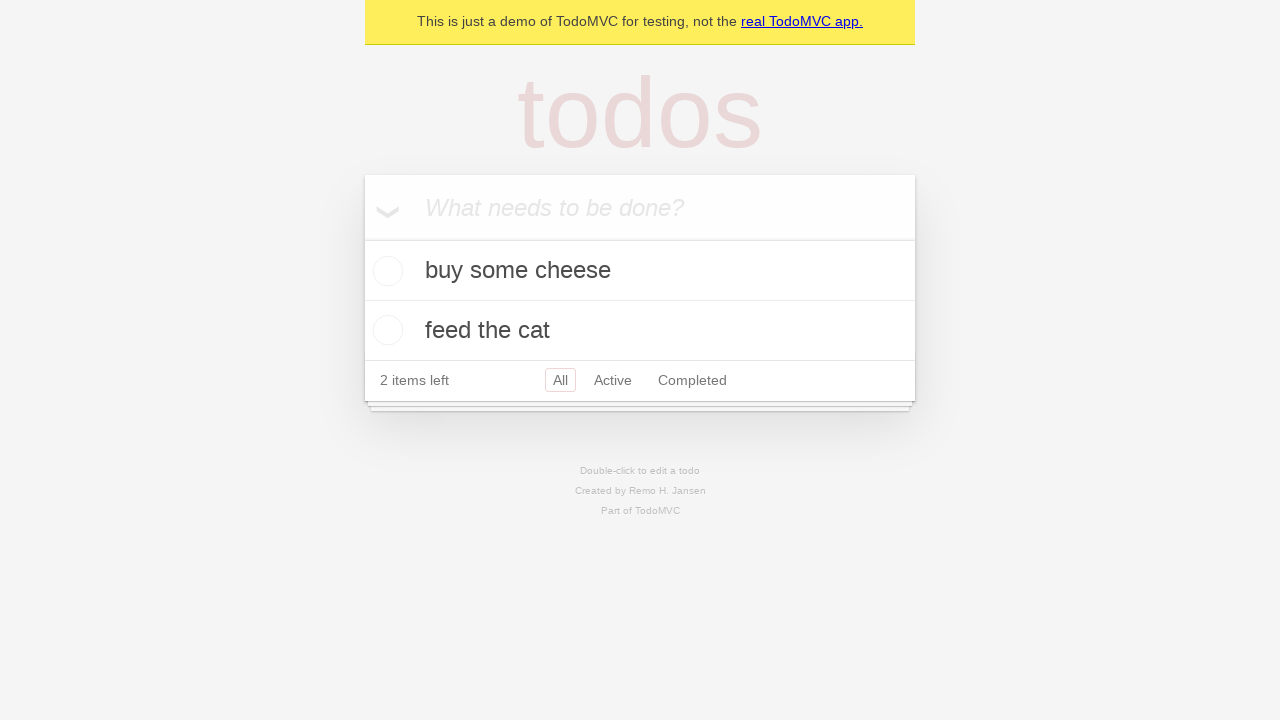

Marked first todo item as complete at (385, 271) on internal:testid=[data-testid="todo-item"s] >> nth=0 >> internal:role=checkbox
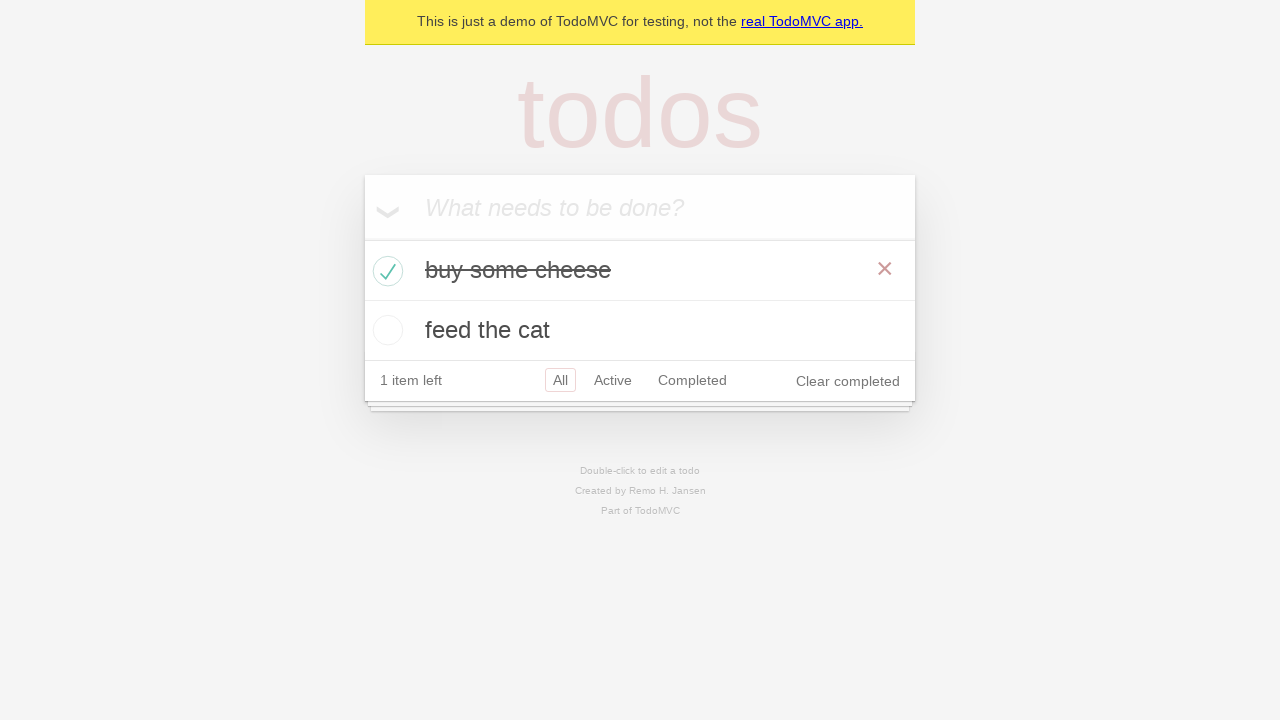

Reloaded the page
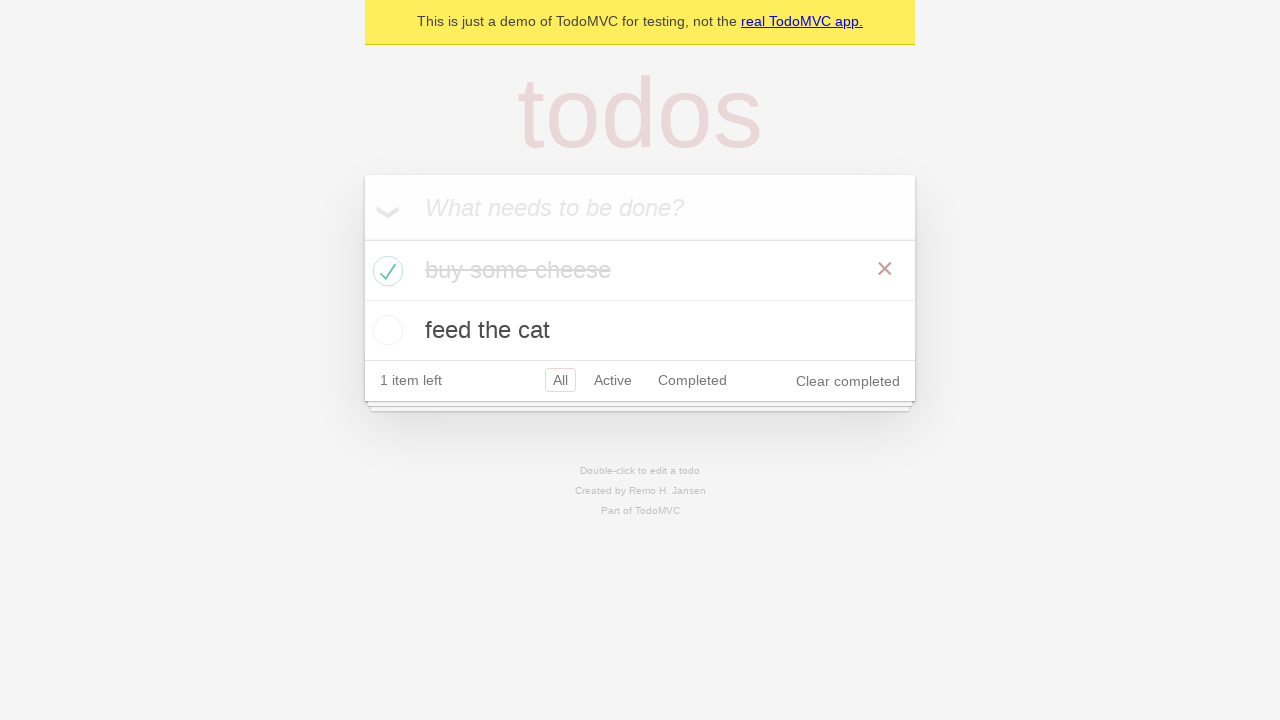

Verified todo items persist after page reload
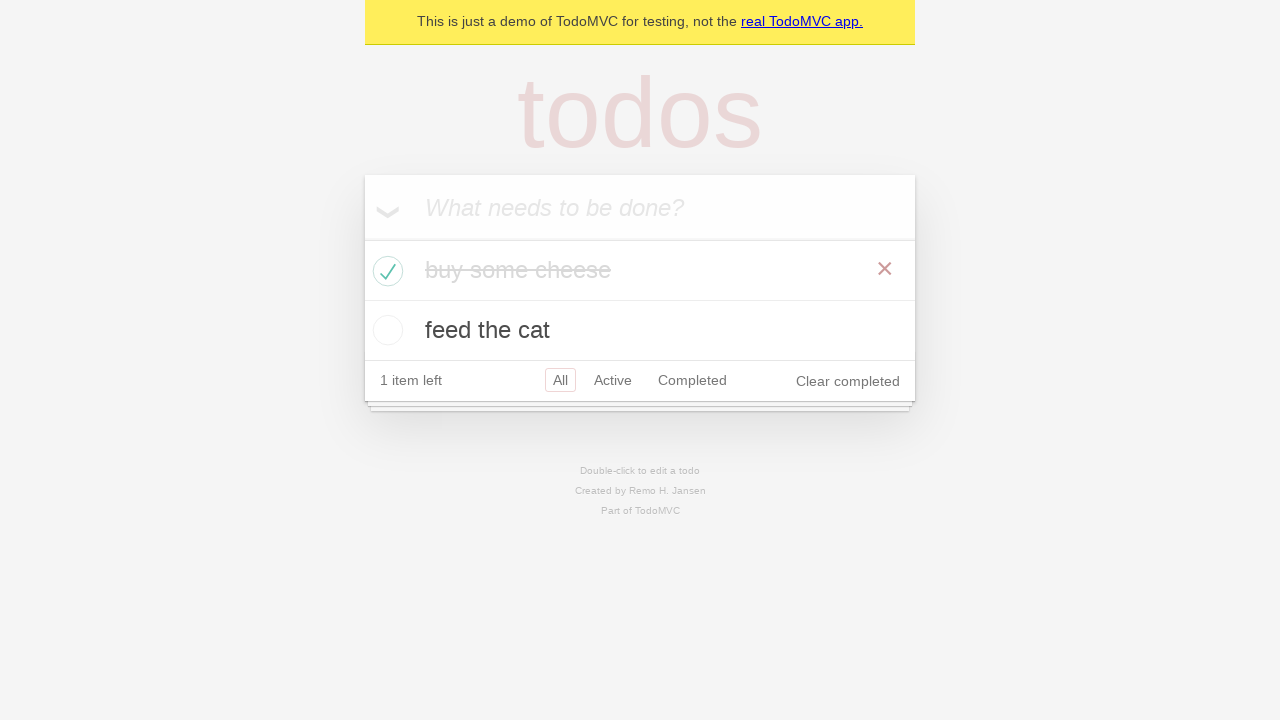

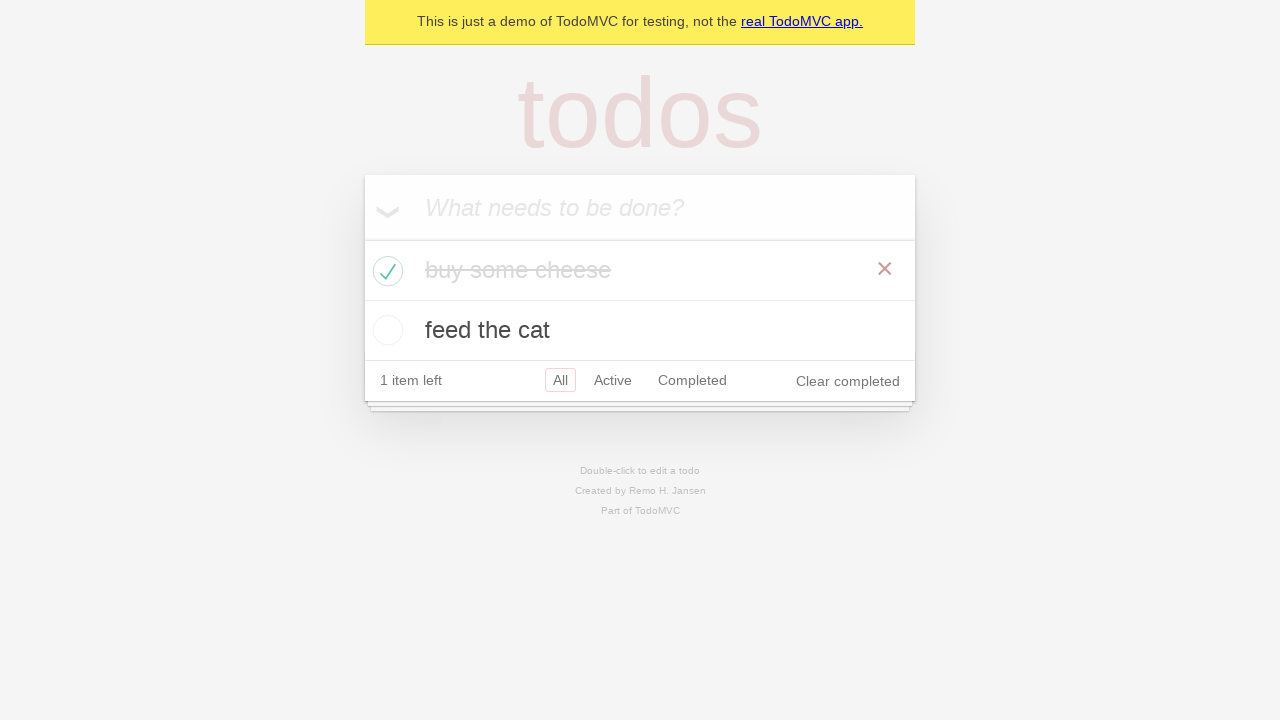